Tests dropdown functionality by navigating to the dropdown page, selecting an option, and verifying the selection

Starting URL: https://the-internet.herokuapp.com/

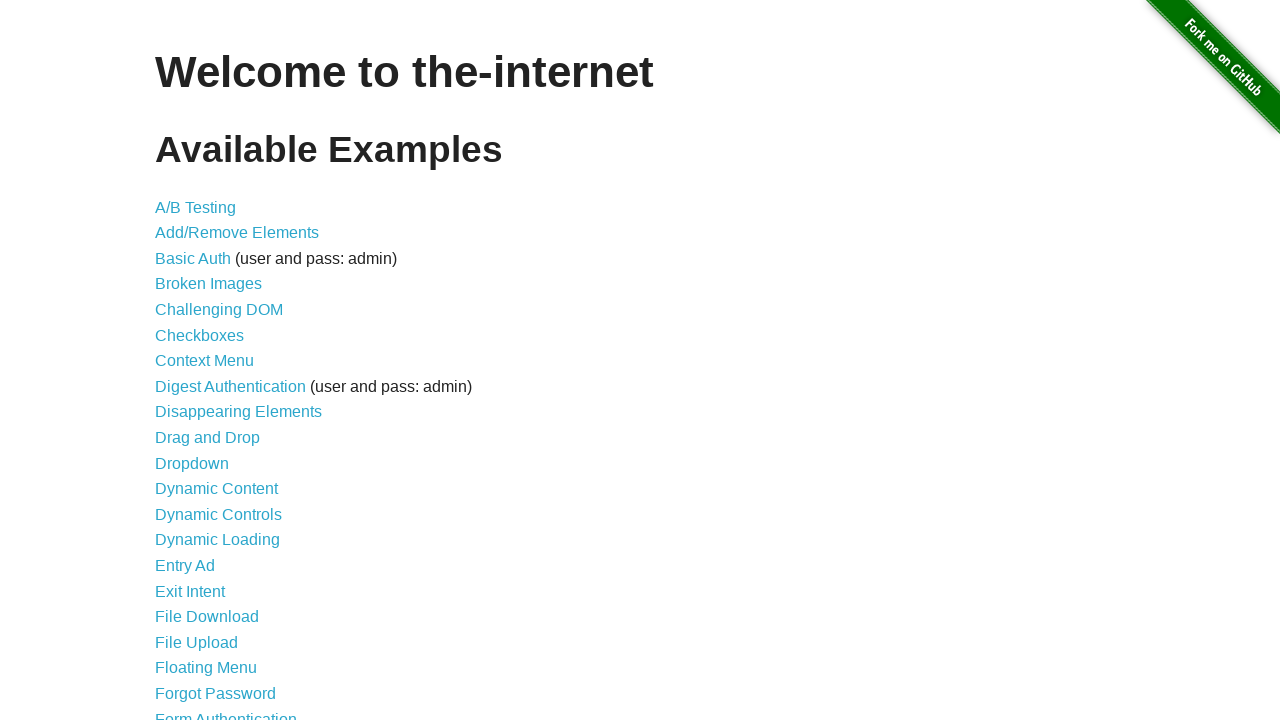

Clicked on Dropdown link to navigate to dropdown page at (192, 463) on text=Dropdown
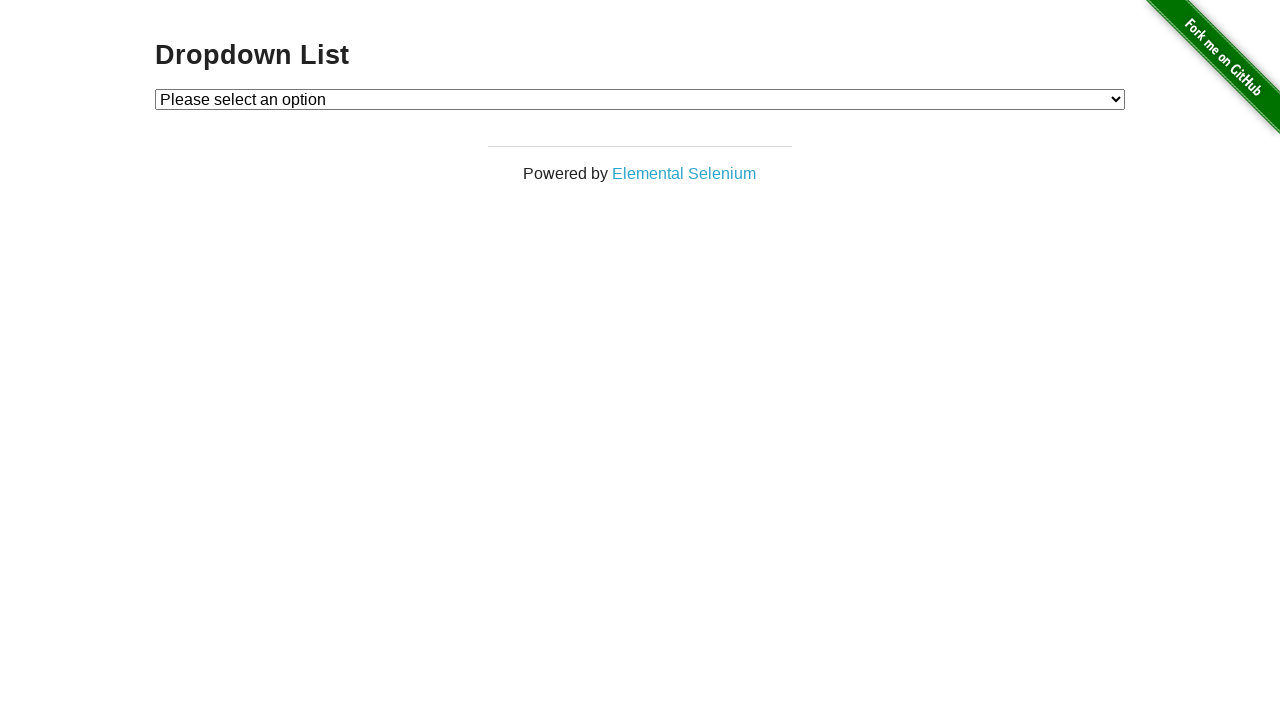

Selected 'Option 2' from the dropdown on #dropdown
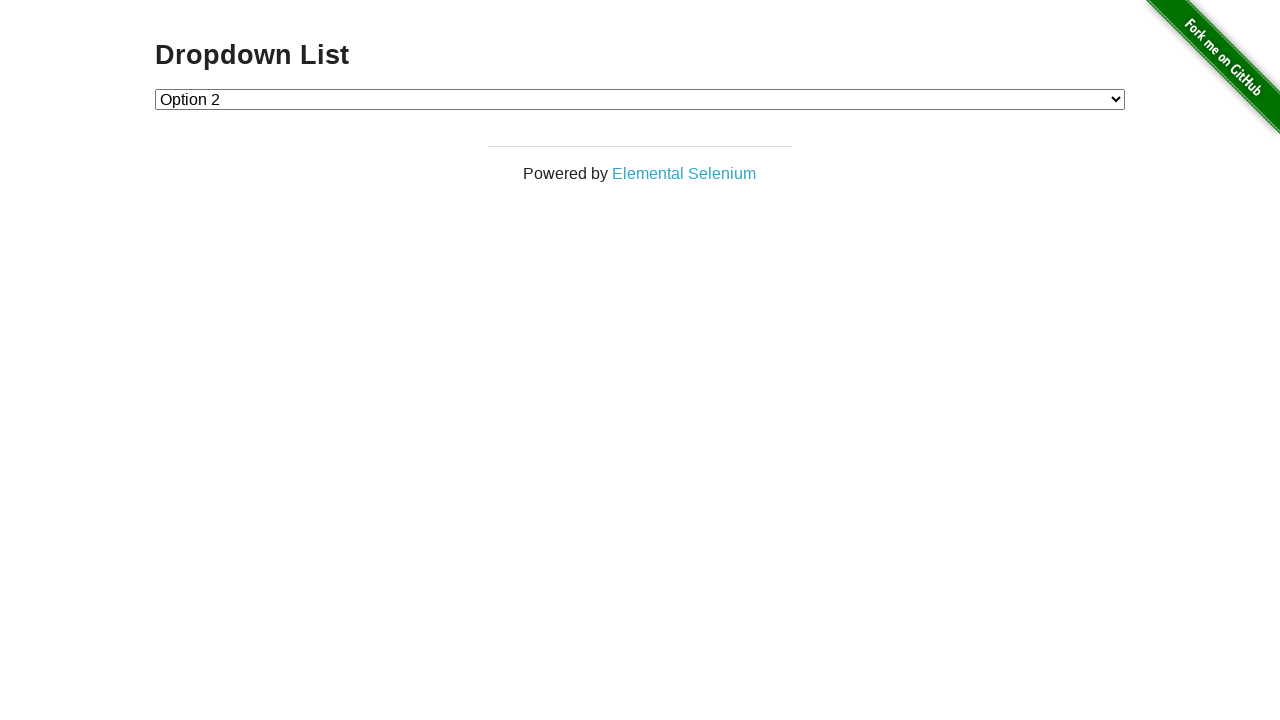

Verified that 'Option 2' is selected (value equals '2')
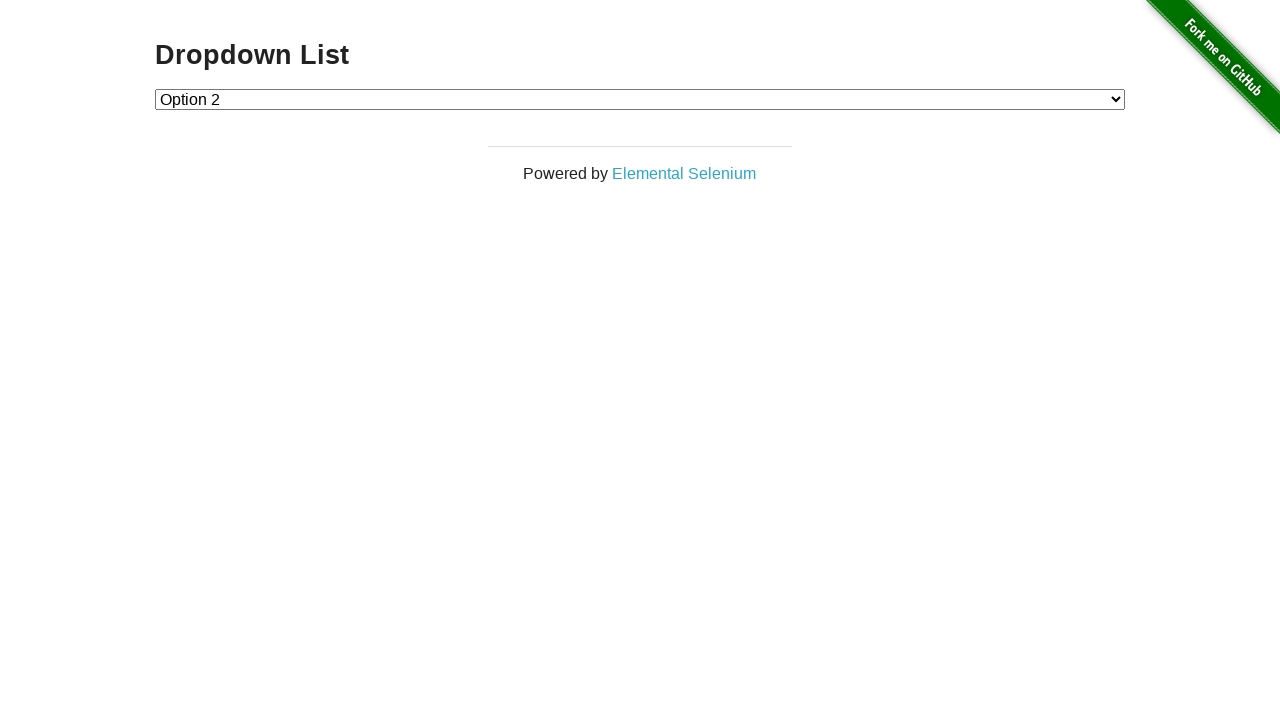

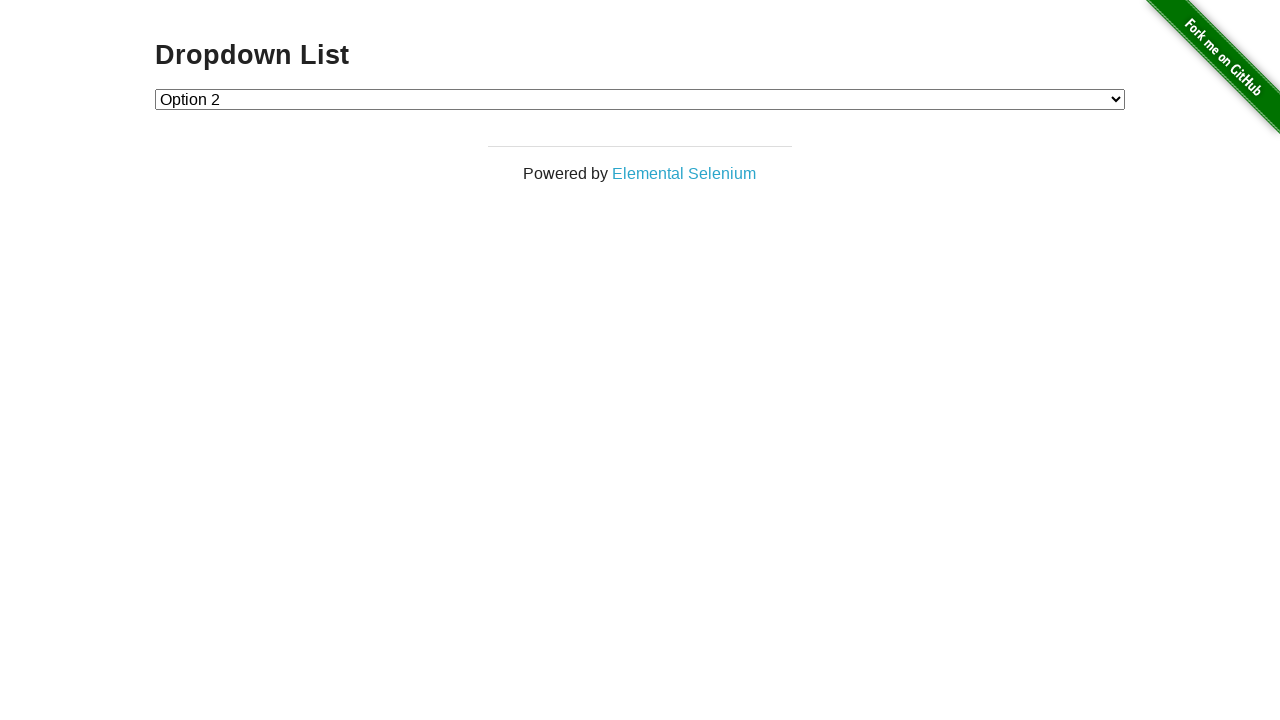